Tests that a button becomes visible after 5 seconds using fluent wait strategy with polling

Starting URL: https://demoqa.com/dynamic-properties

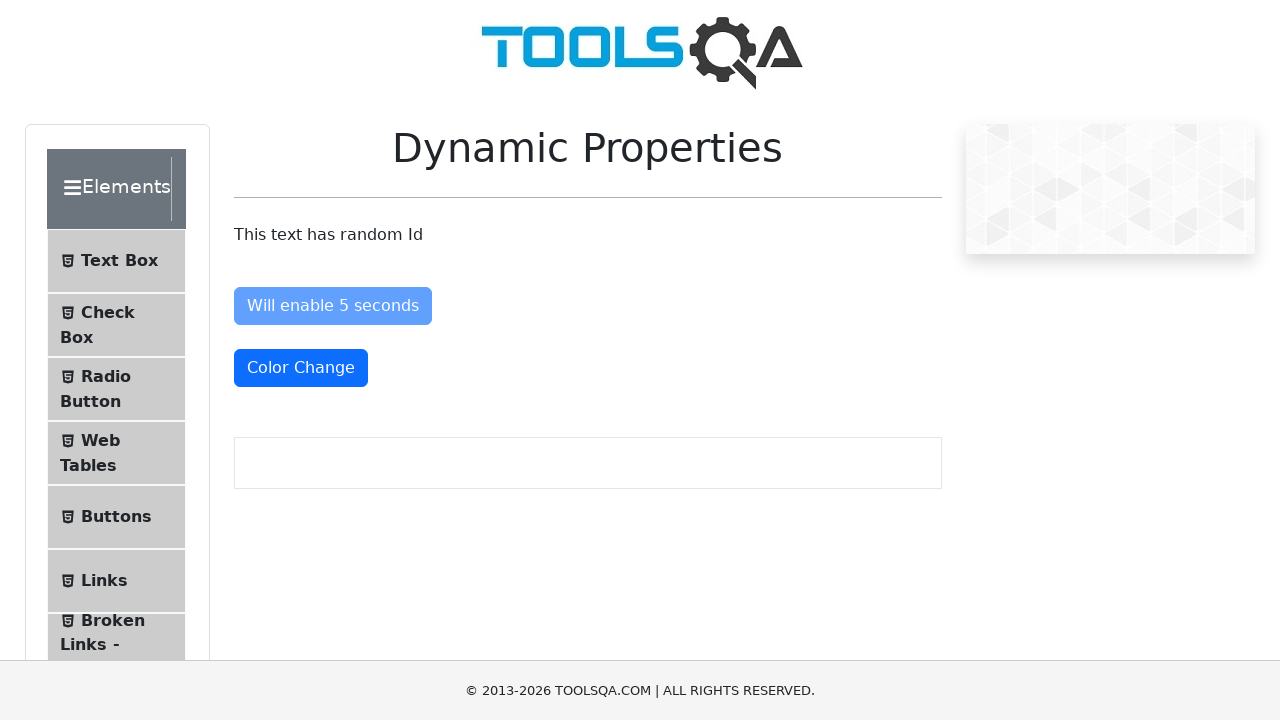

Waited for button with id 'visibleAfter' to become visible (5 second delay)
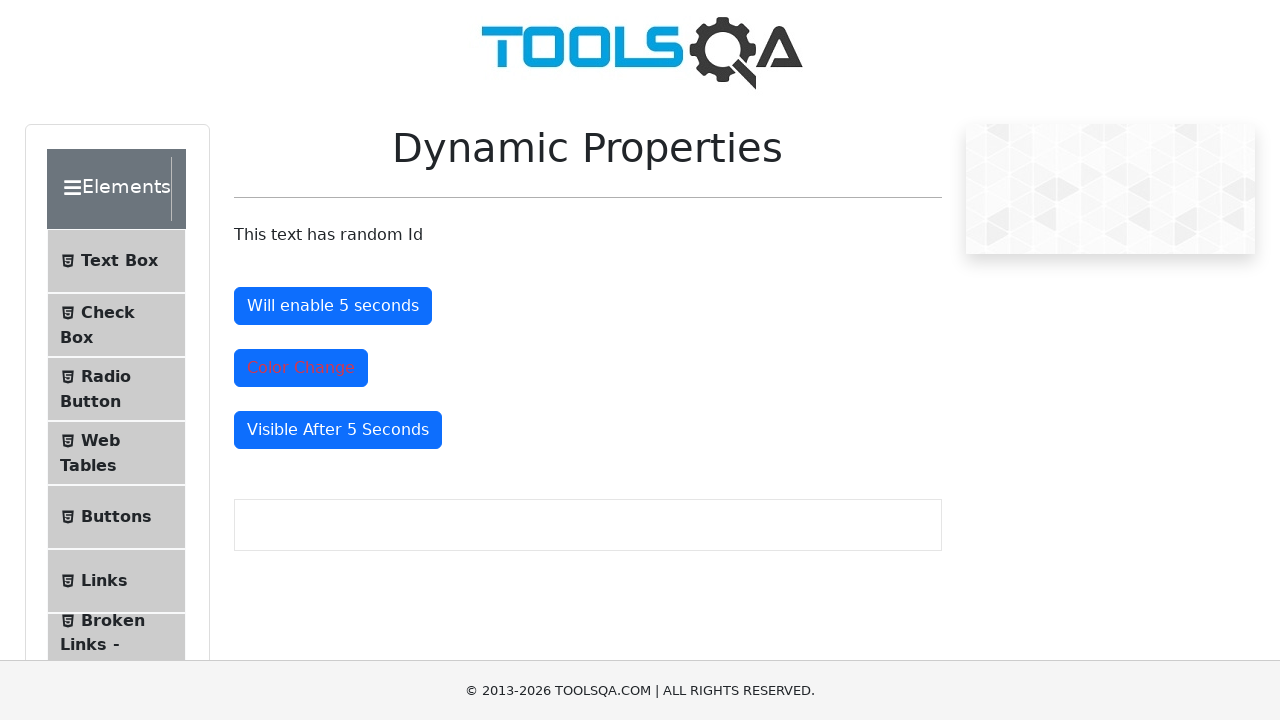

Verified button text is 'Visible After 5 Seconds'
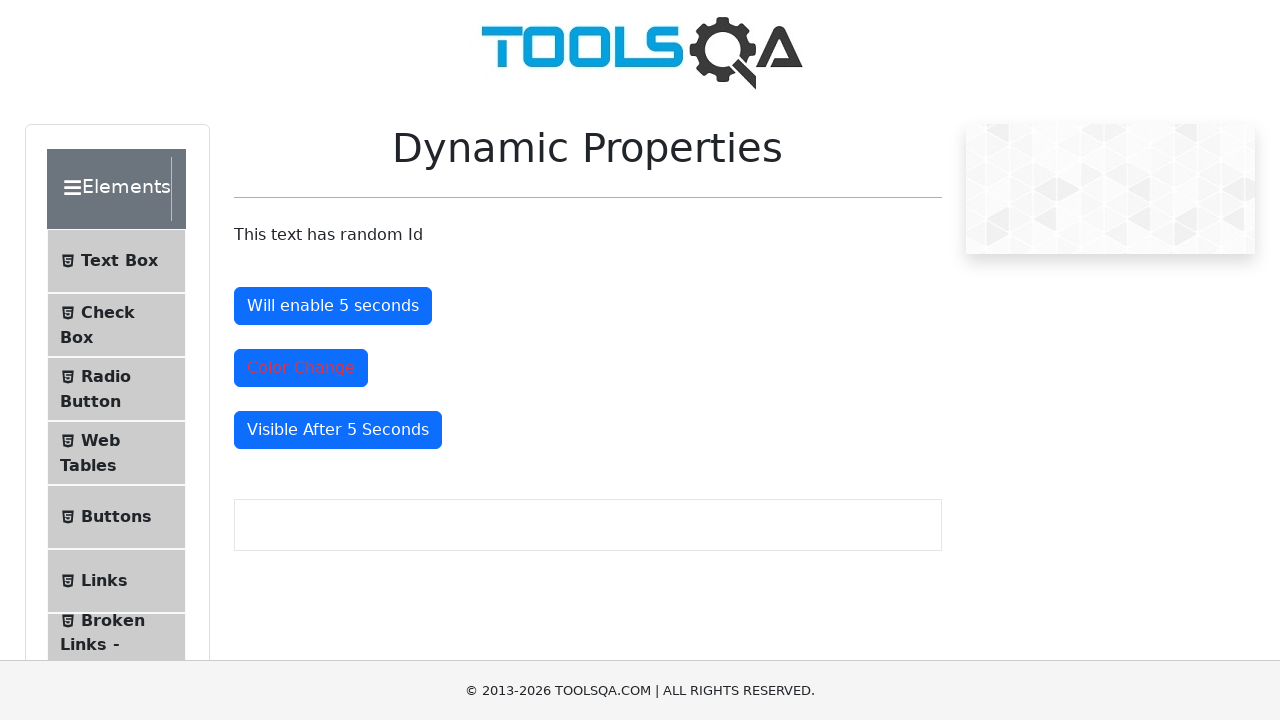

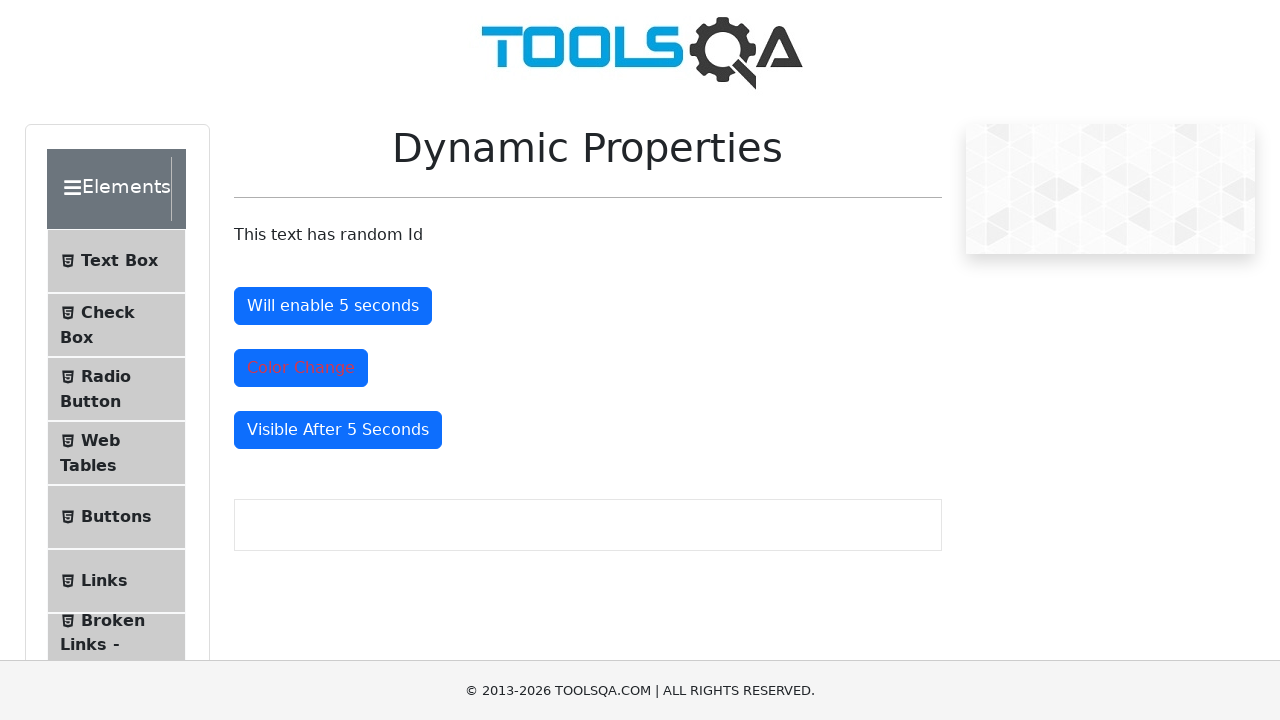